Tests jQuery UI price range slider functionality by dragging the minimum slider handle to the right and the maximum slider handle to the left to adjust the price range.

Starting URL: https://www.jqueryscript.net/demo/Price-Range-Slider-jQuery-UI/

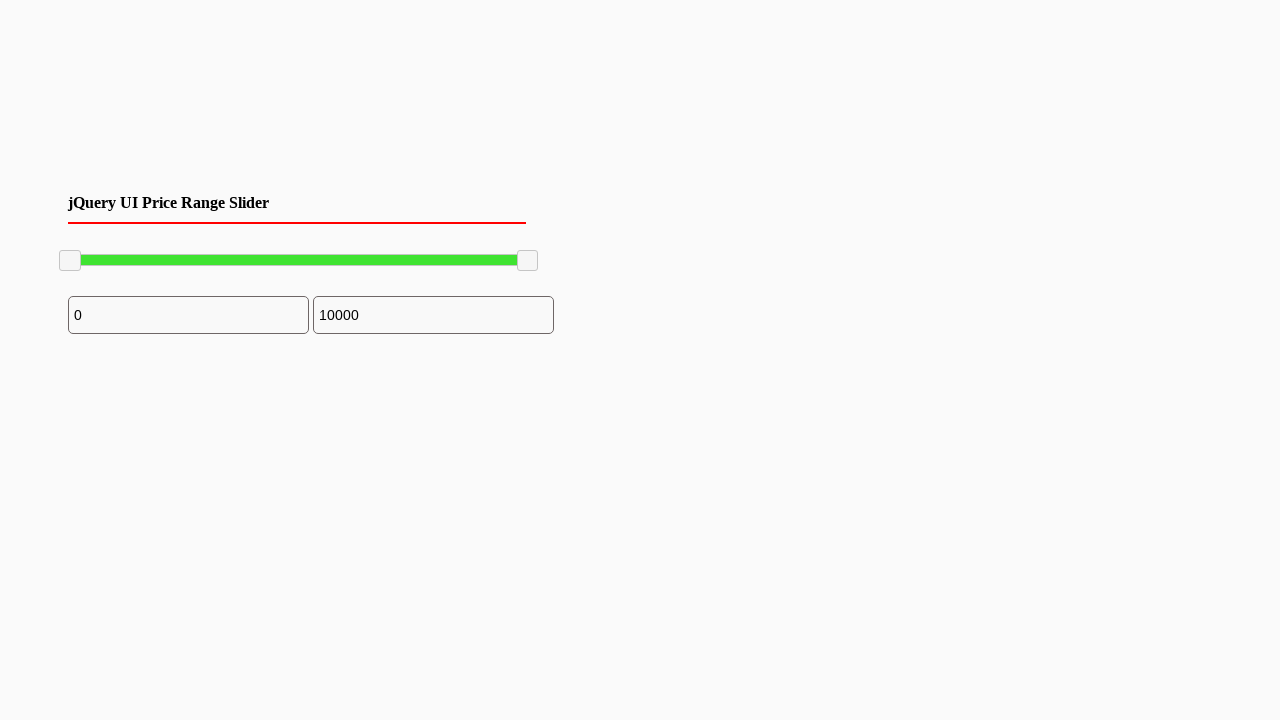

Waited for slider handle to be visible
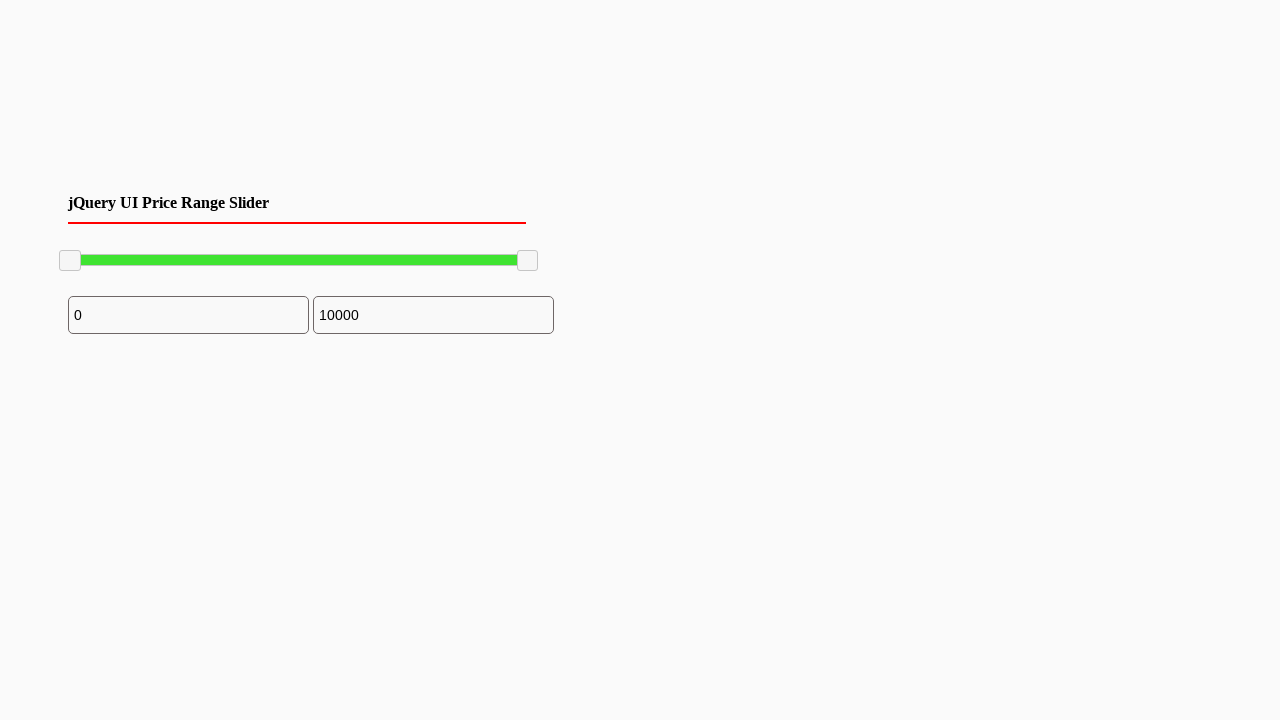

Located the minimum price range slider handle
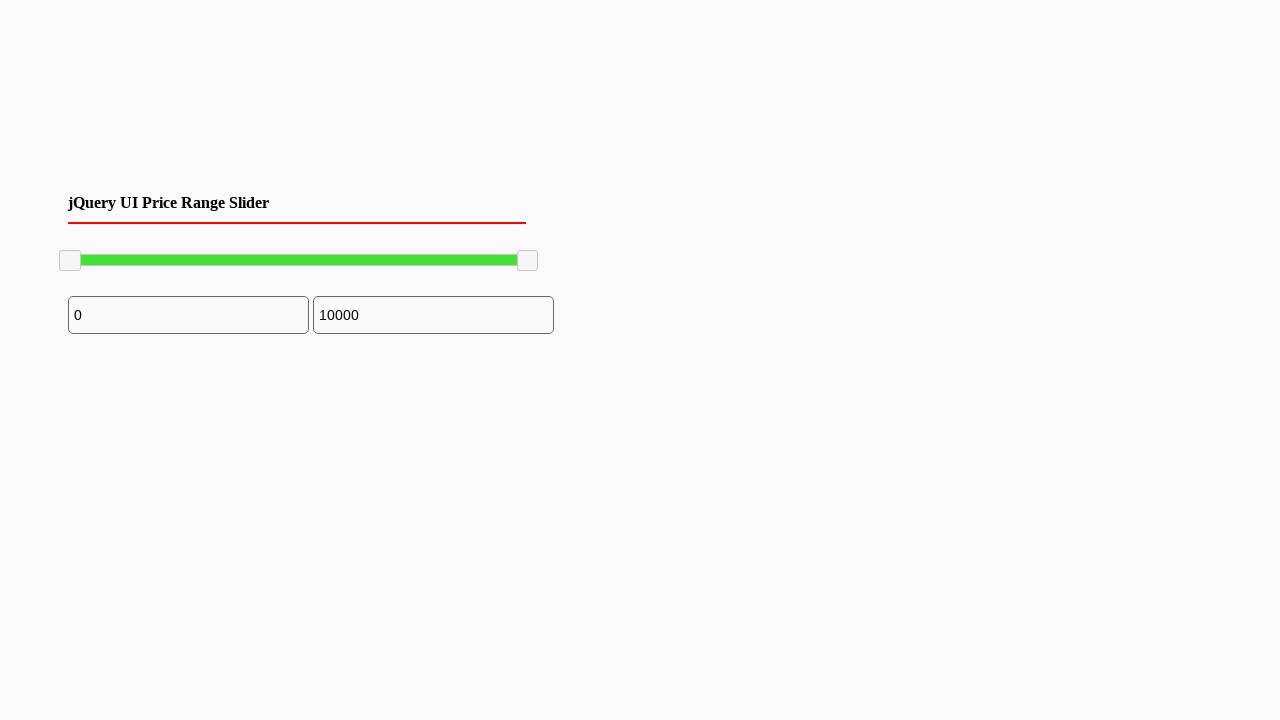

Dragged minimum slider handle to the right by 100 pixels at (160, 251)
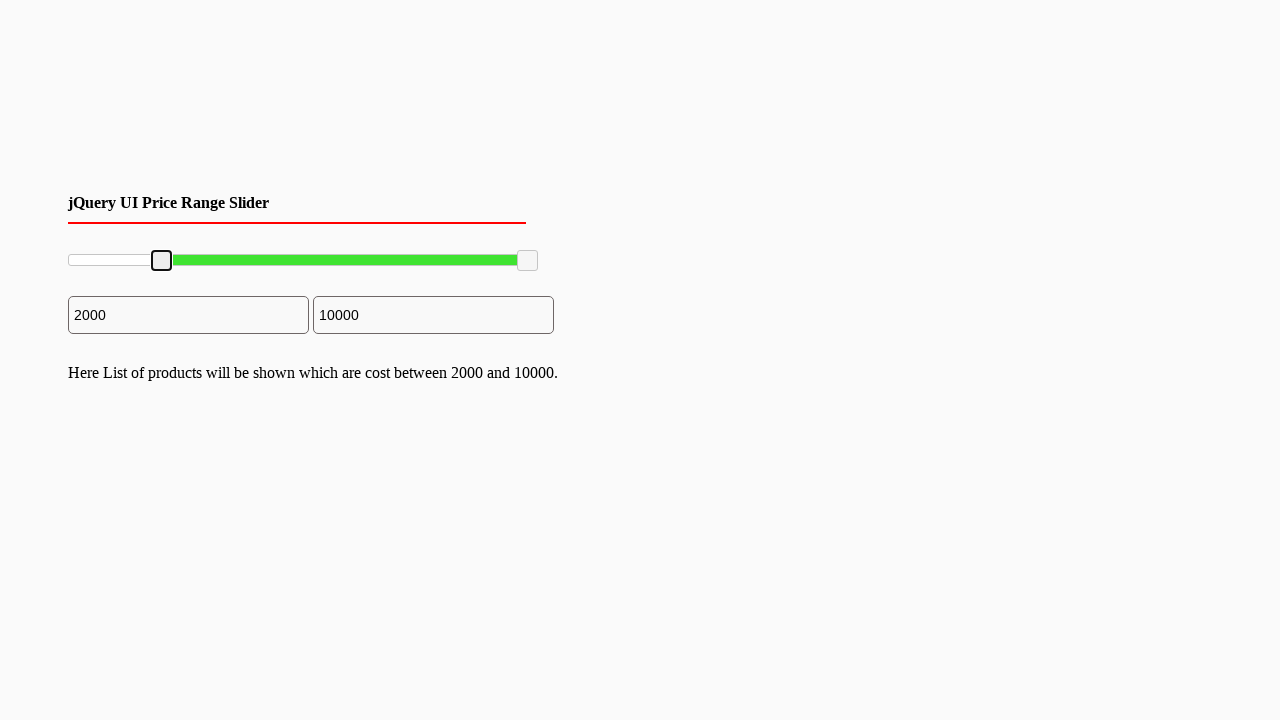

Moved mouse to center of minimum slider handle at (162, 261)
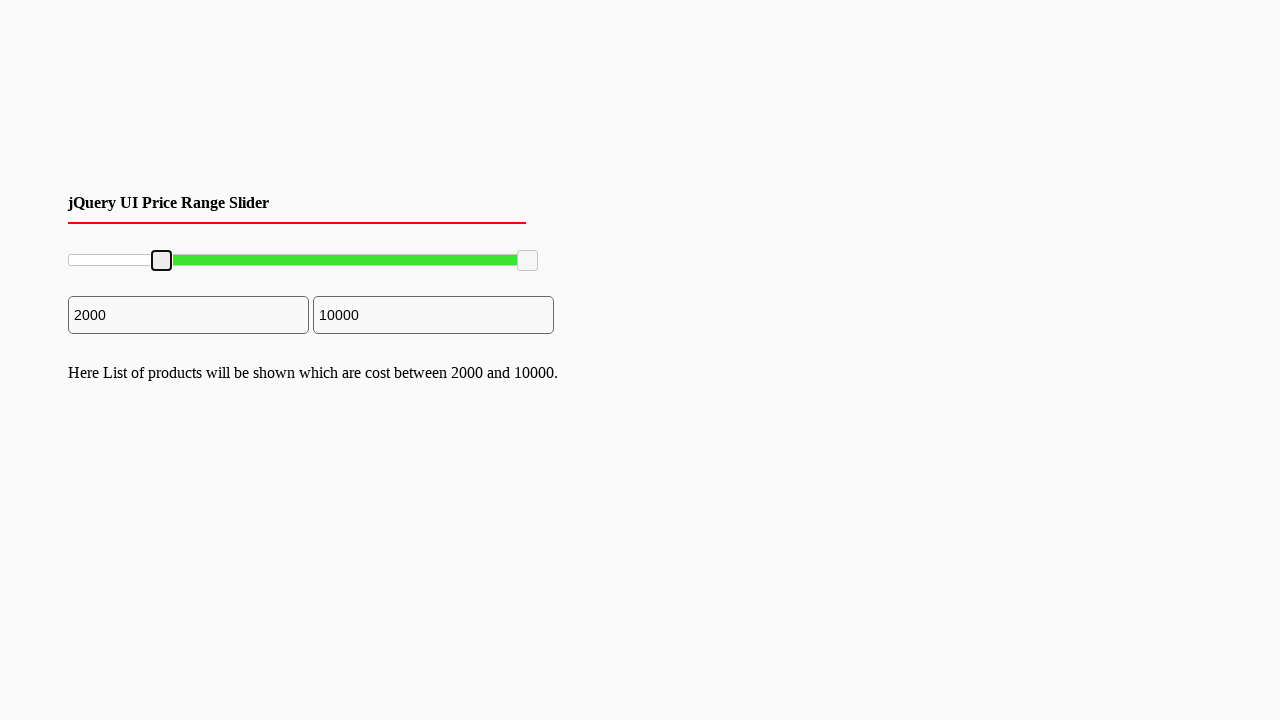

Pressed mouse button down on minimum slider handle at (162, 261)
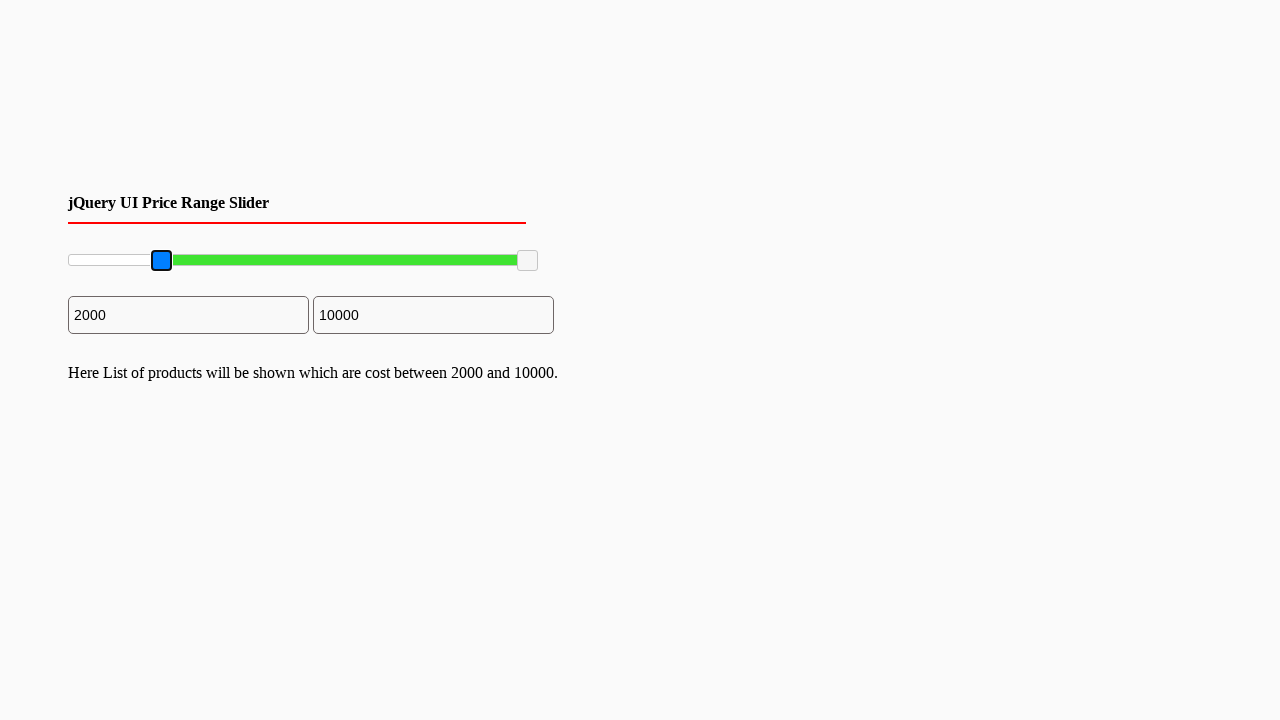

Dragged minimum slider handle to the right at (262, 261)
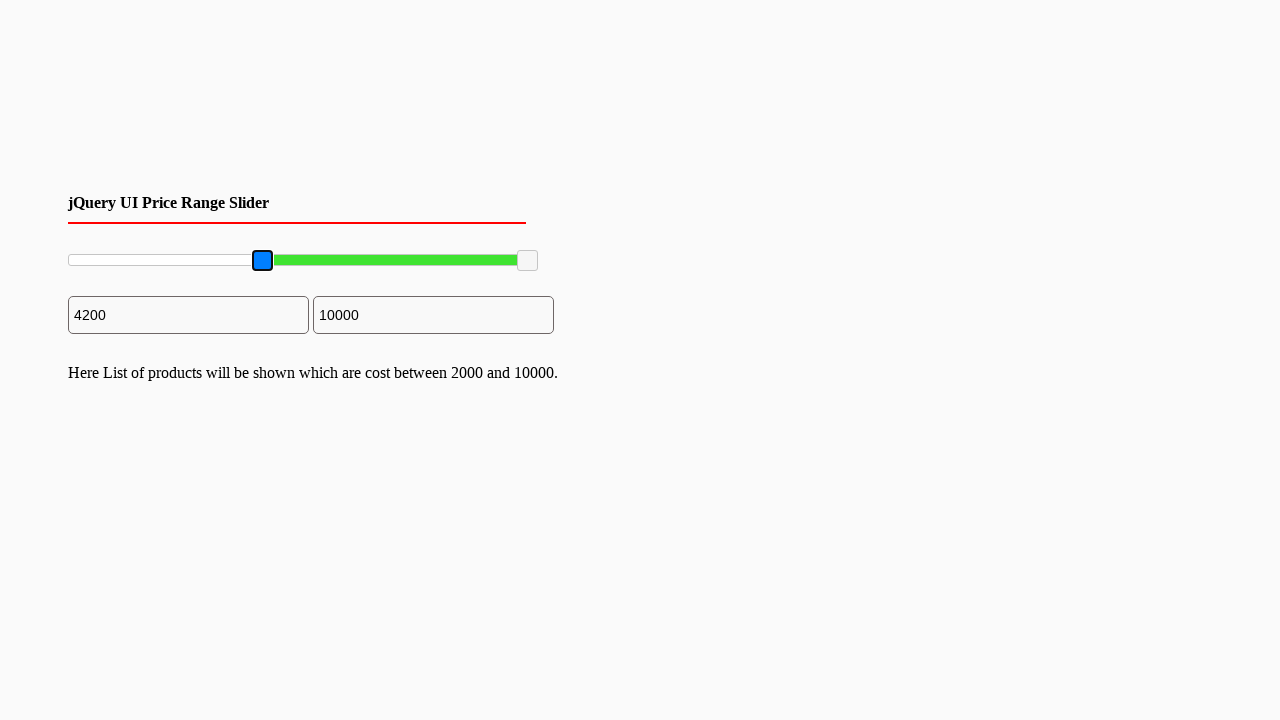

Released mouse button on minimum slider handle at (262, 261)
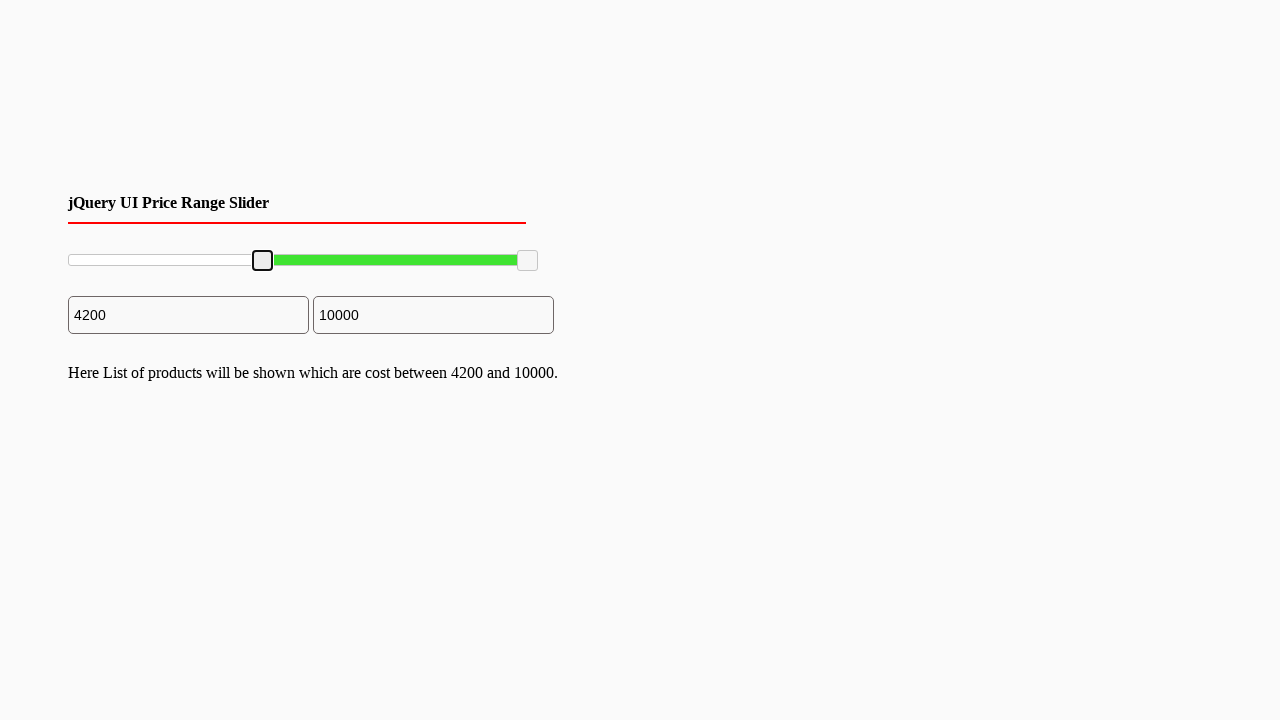

Located the maximum price range slider handle
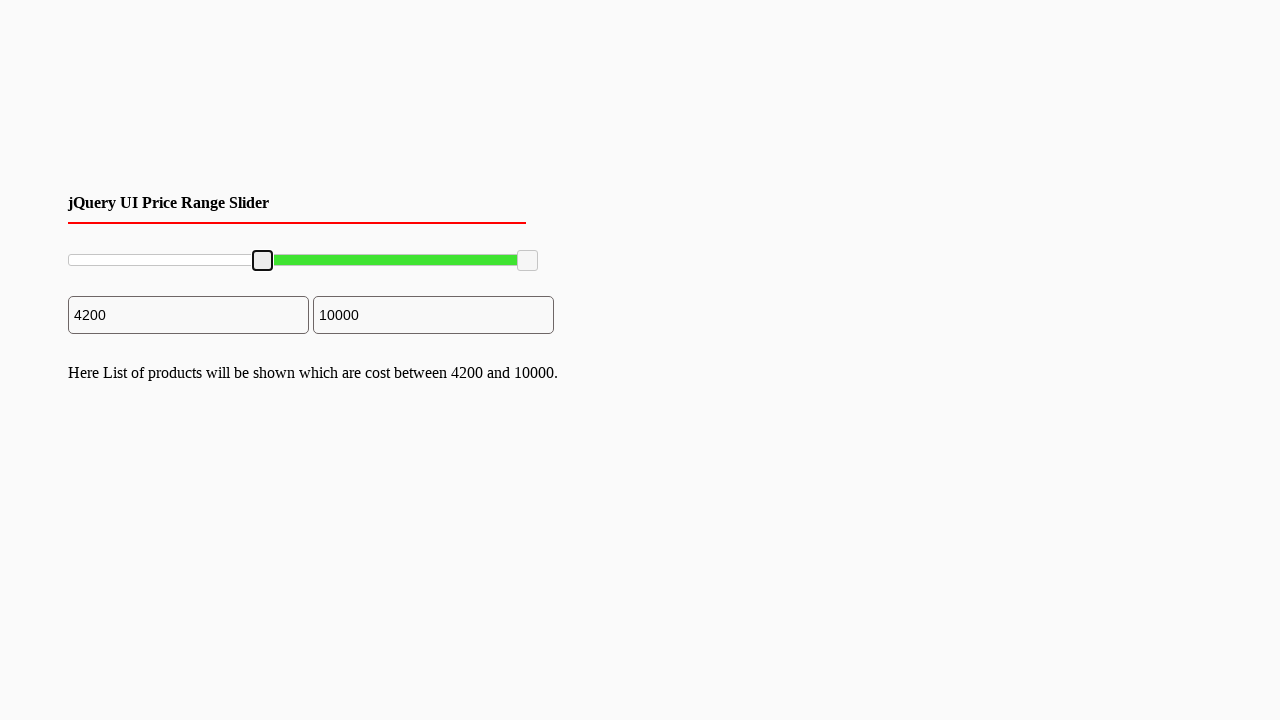

Moved mouse to center of maximum slider handle at (528, 261)
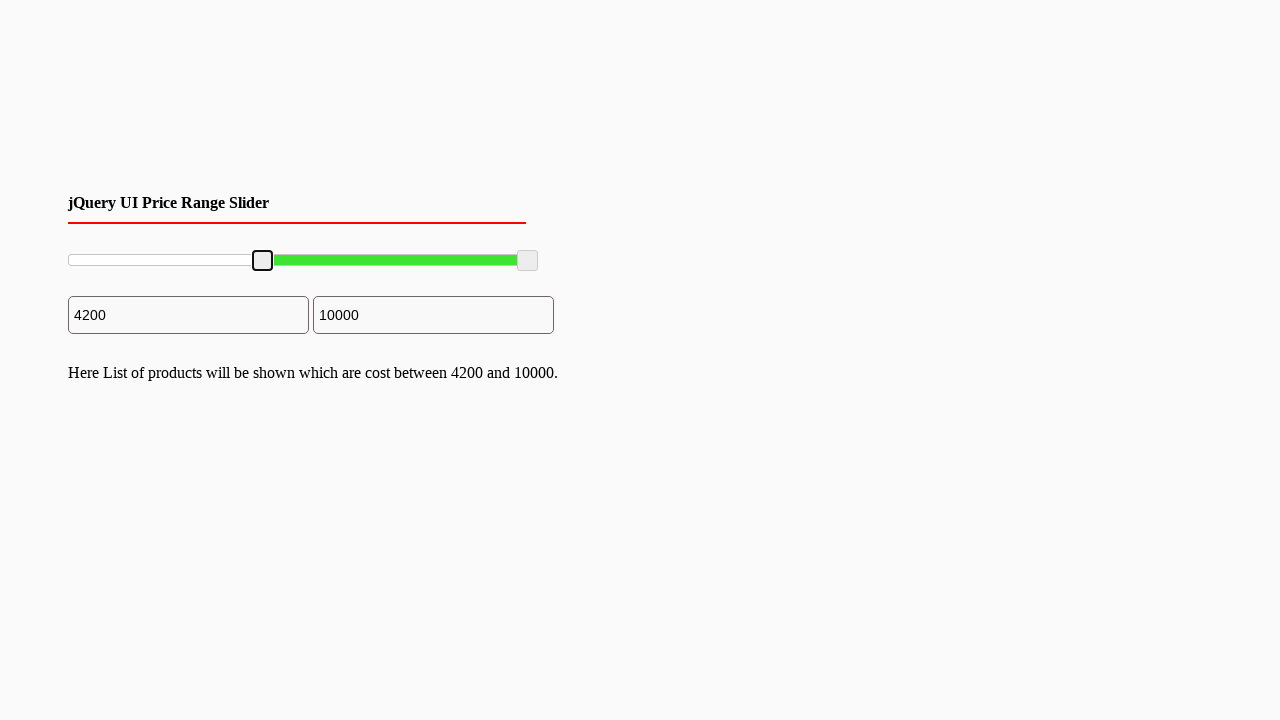

Pressed mouse button down on maximum slider handle at (528, 261)
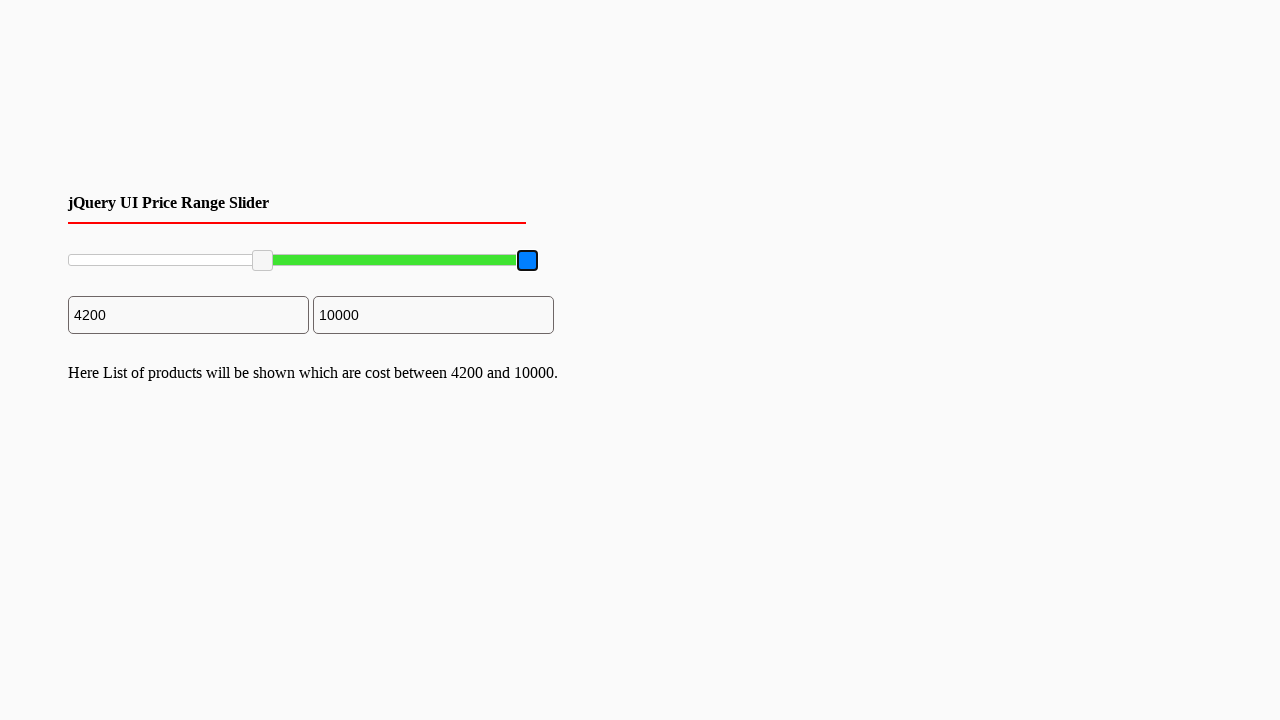

Dragged maximum slider handle to the left at (428, 261)
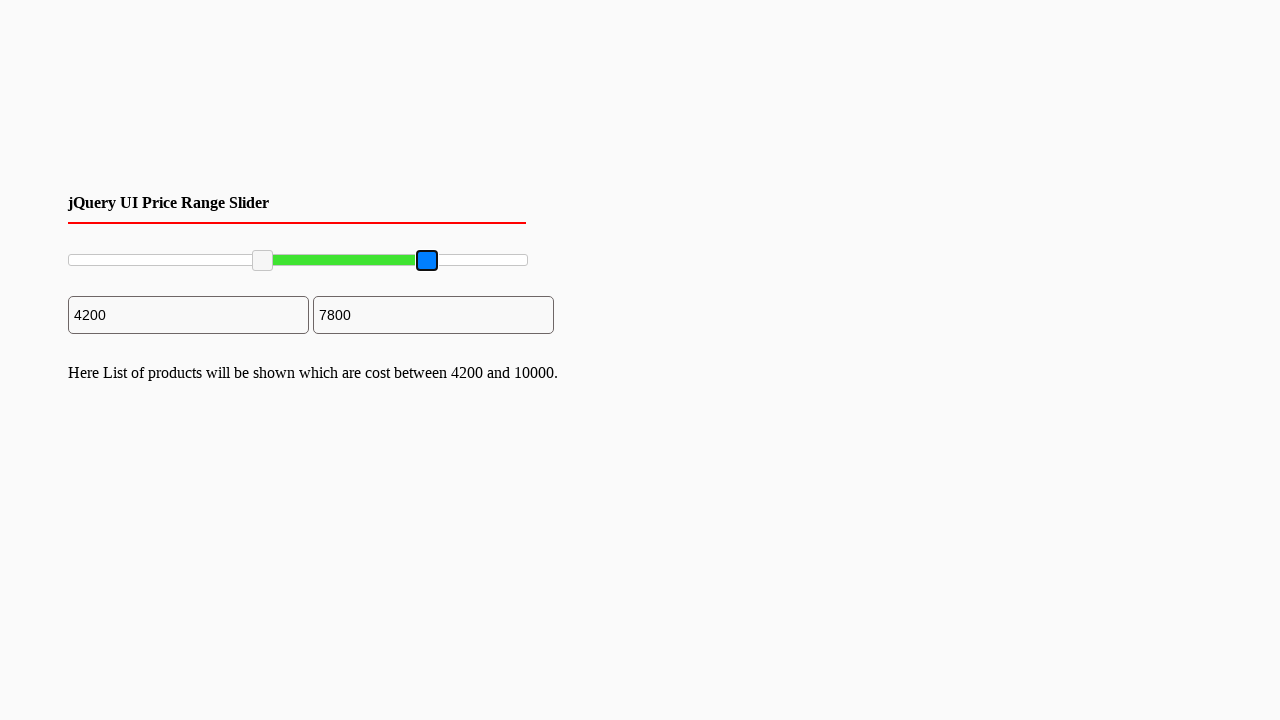

Released mouse button on maximum slider handle at (428, 261)
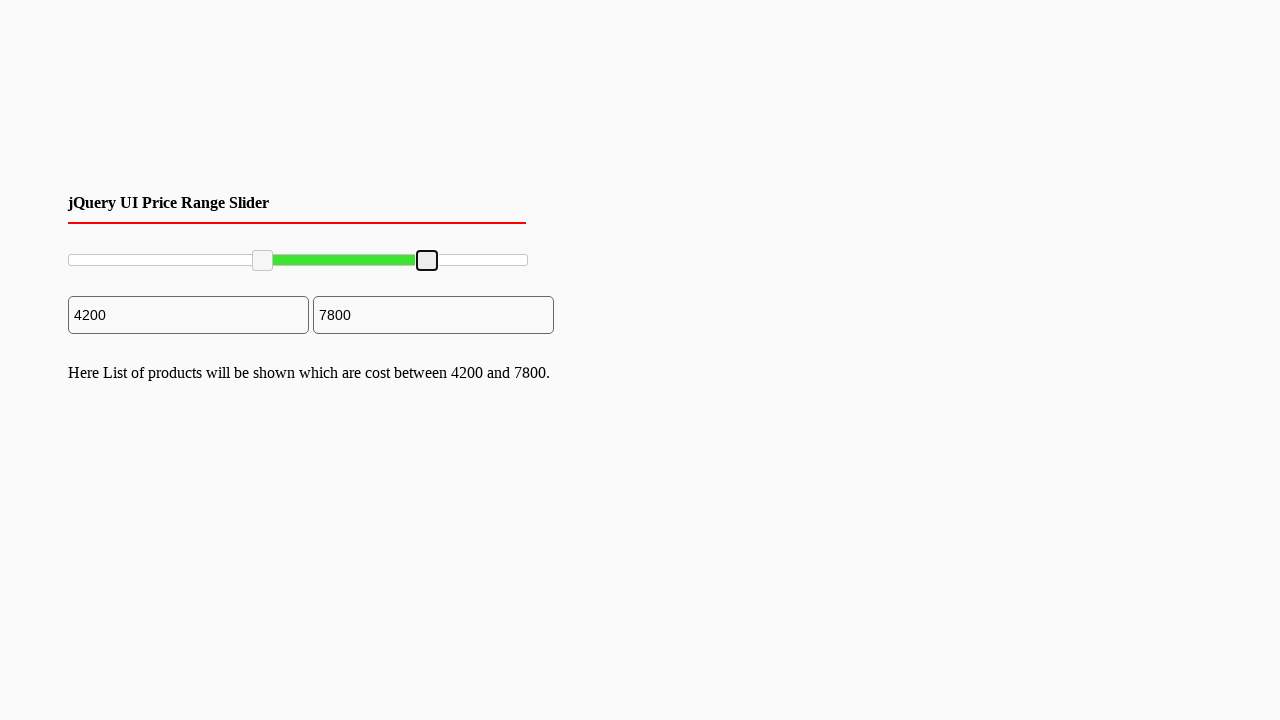

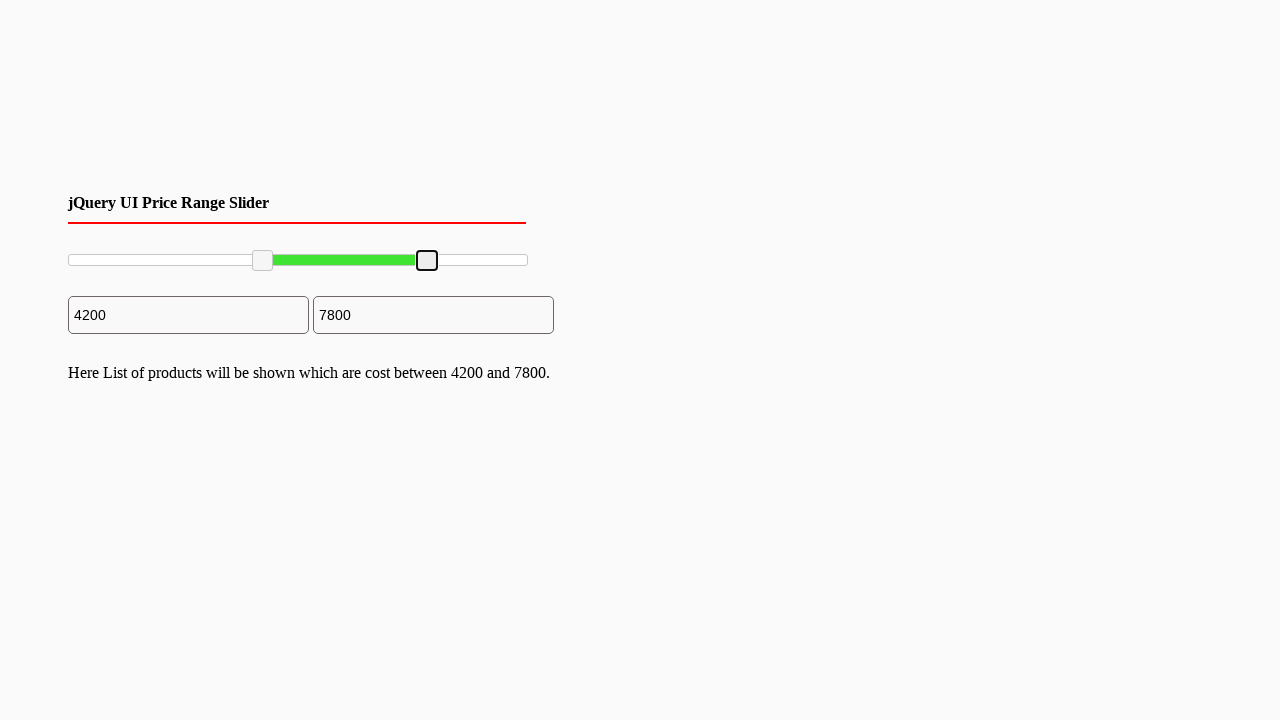